Tests dropdown functionality by selecting an option from a select element on a practice page

Starting URL: https://rahulshettyacademy.com/loginpagePractise

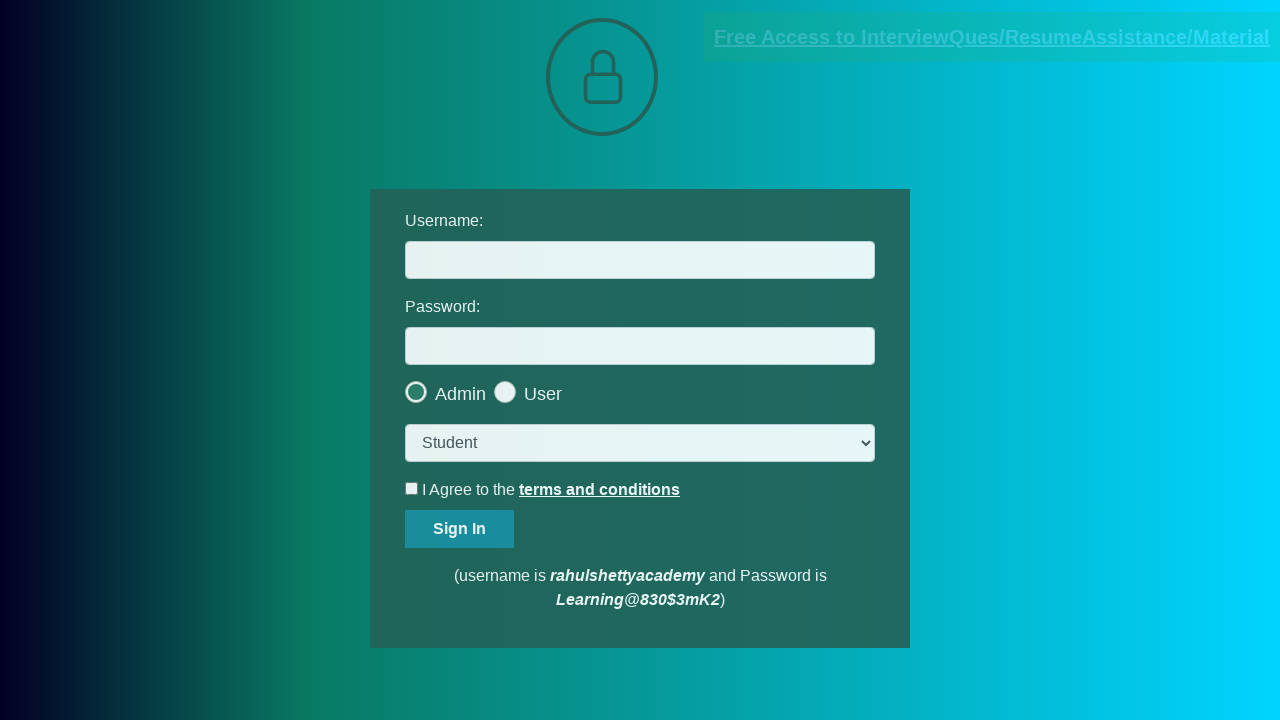

Located the dropdown select element with class form-control
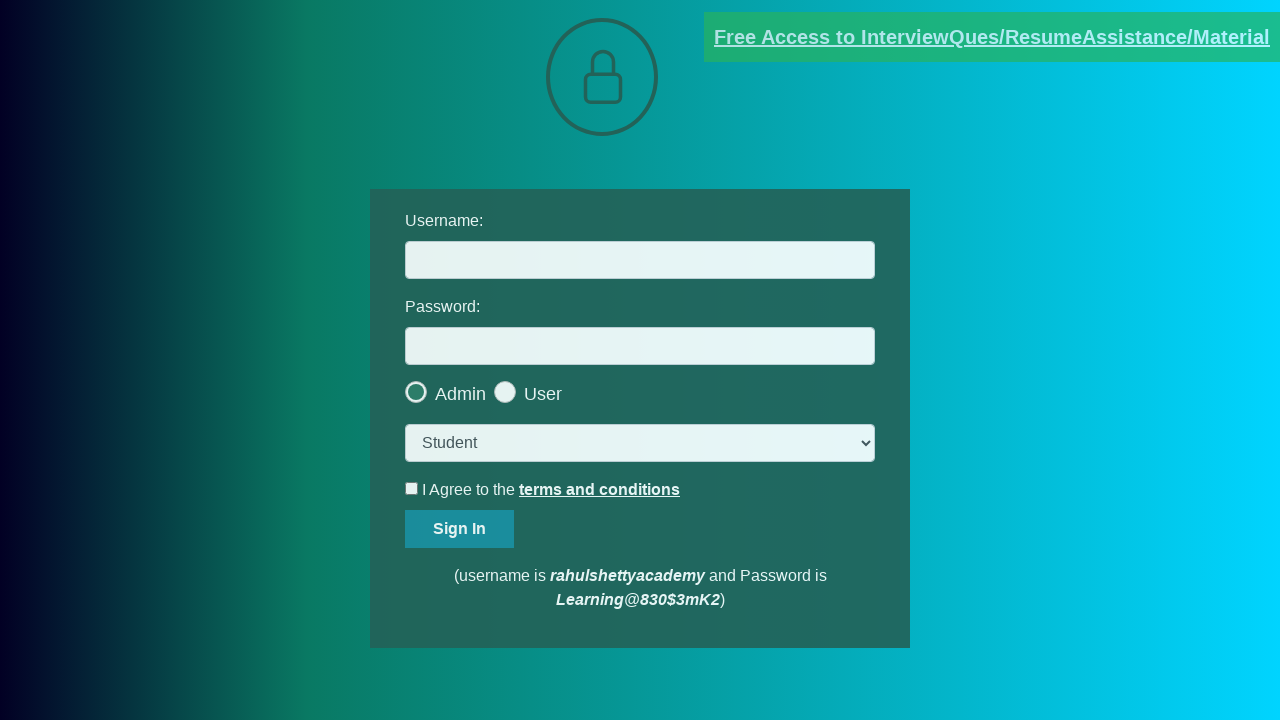

Selected 'consult' option from the dropdown on select.form-control
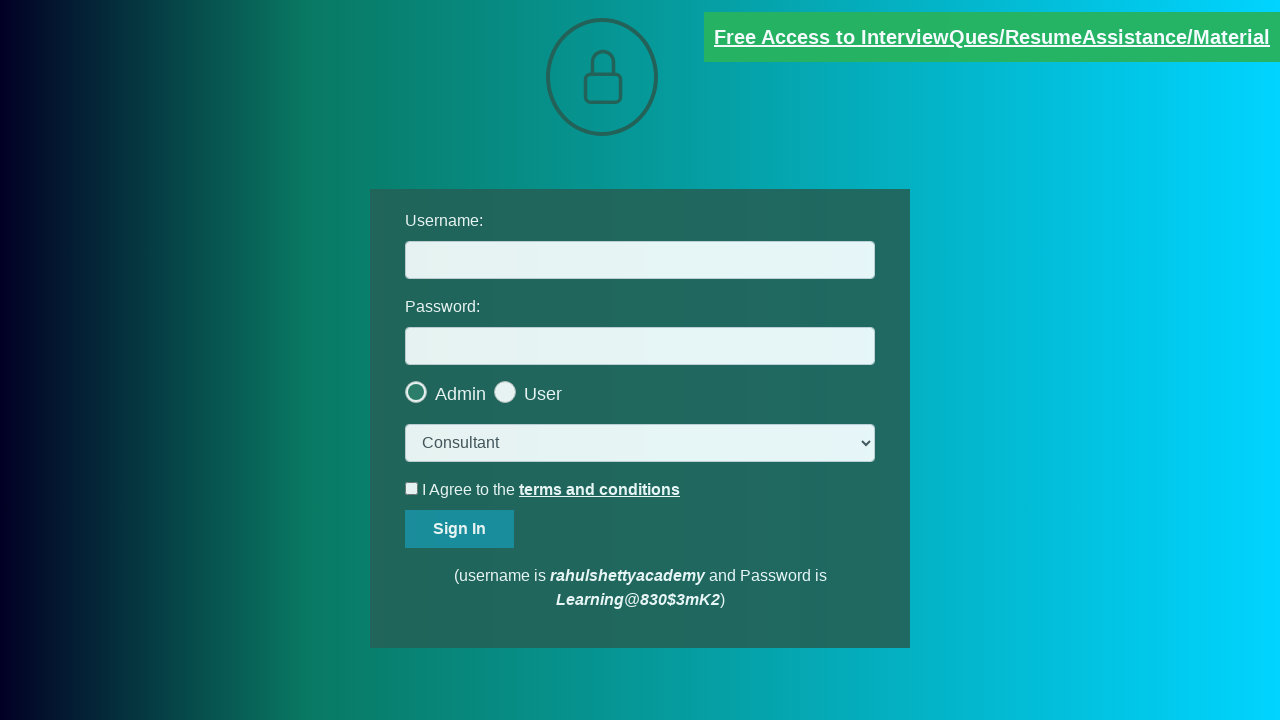

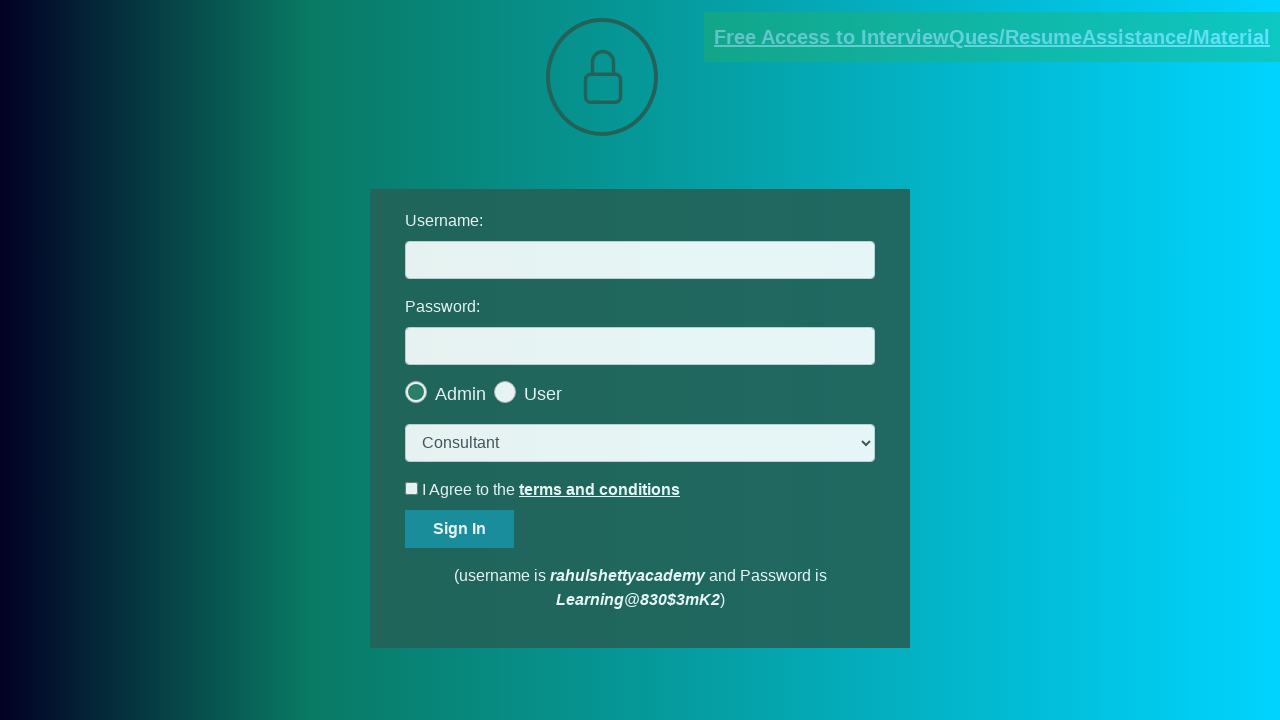